Tests opting out of A/B tests by adding an Optimizely opt-out cookie after visiting the page, then refreshing to verify the opt-out takes effect.

Starting URL: http://the-internet.herokuapp.com/abtest

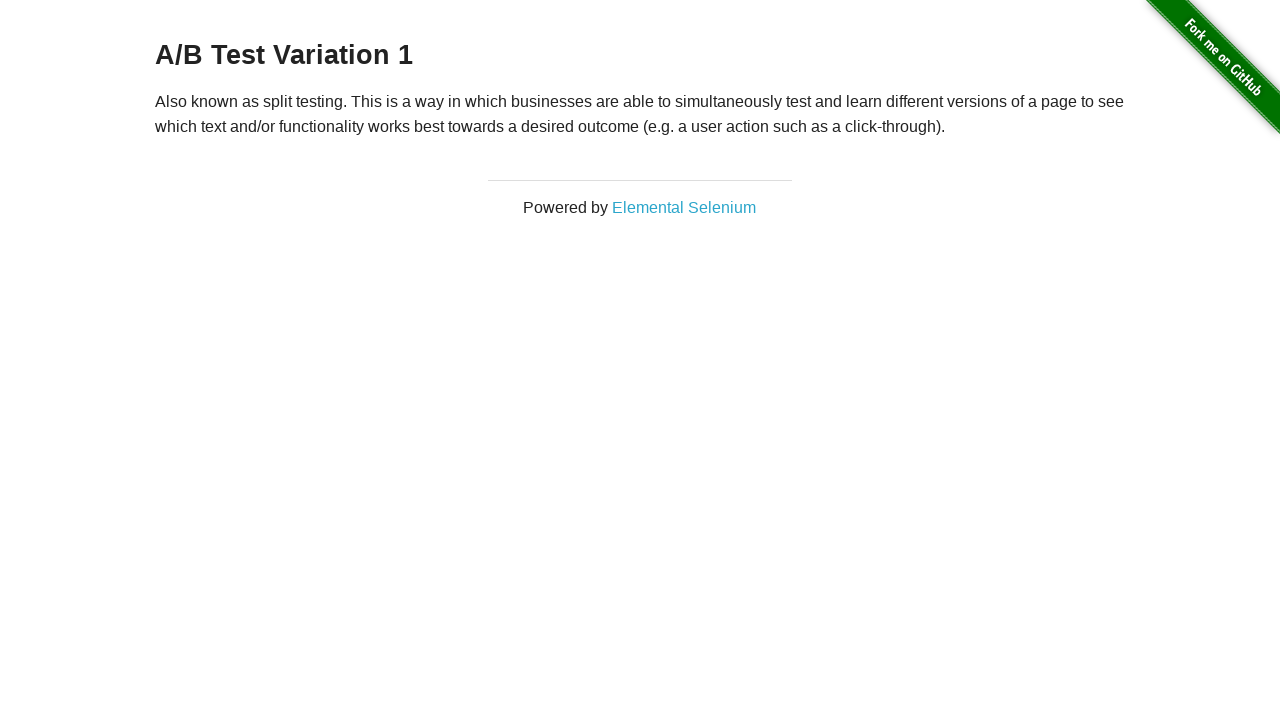

Located the h3 heading element
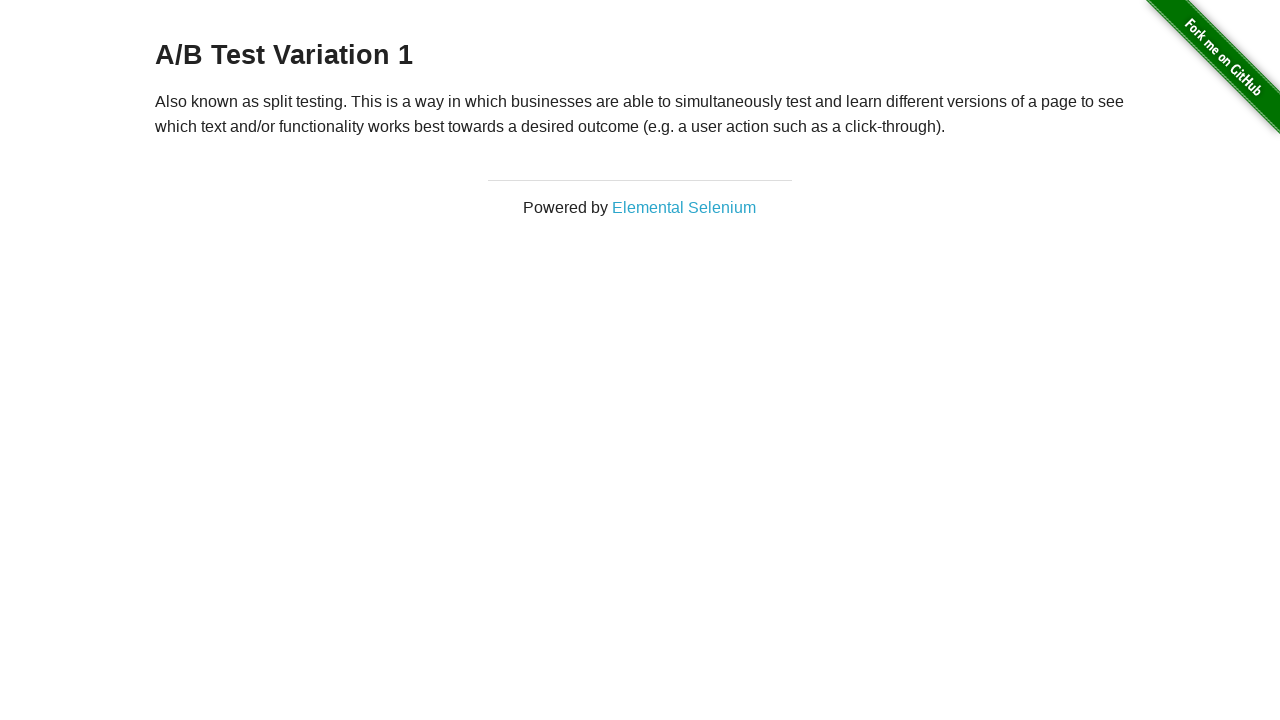

Verified we're initially in an A/B test group
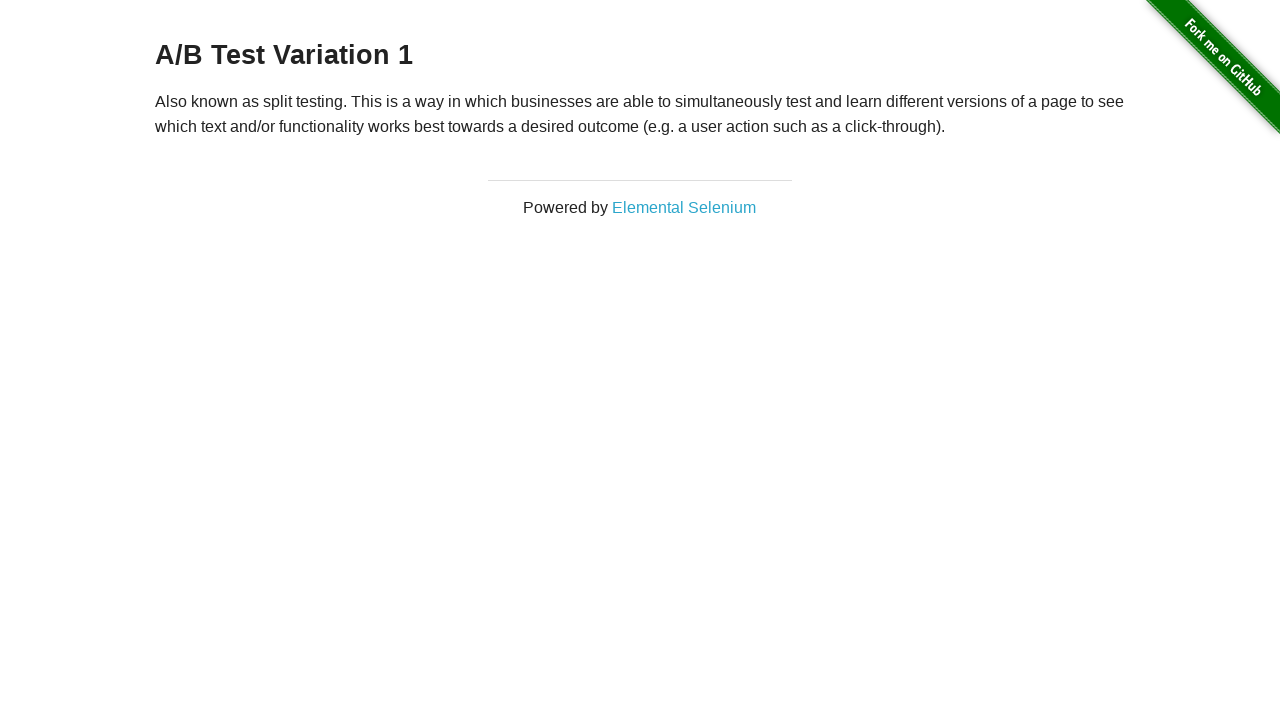

Added Optimizely opt-out cookie
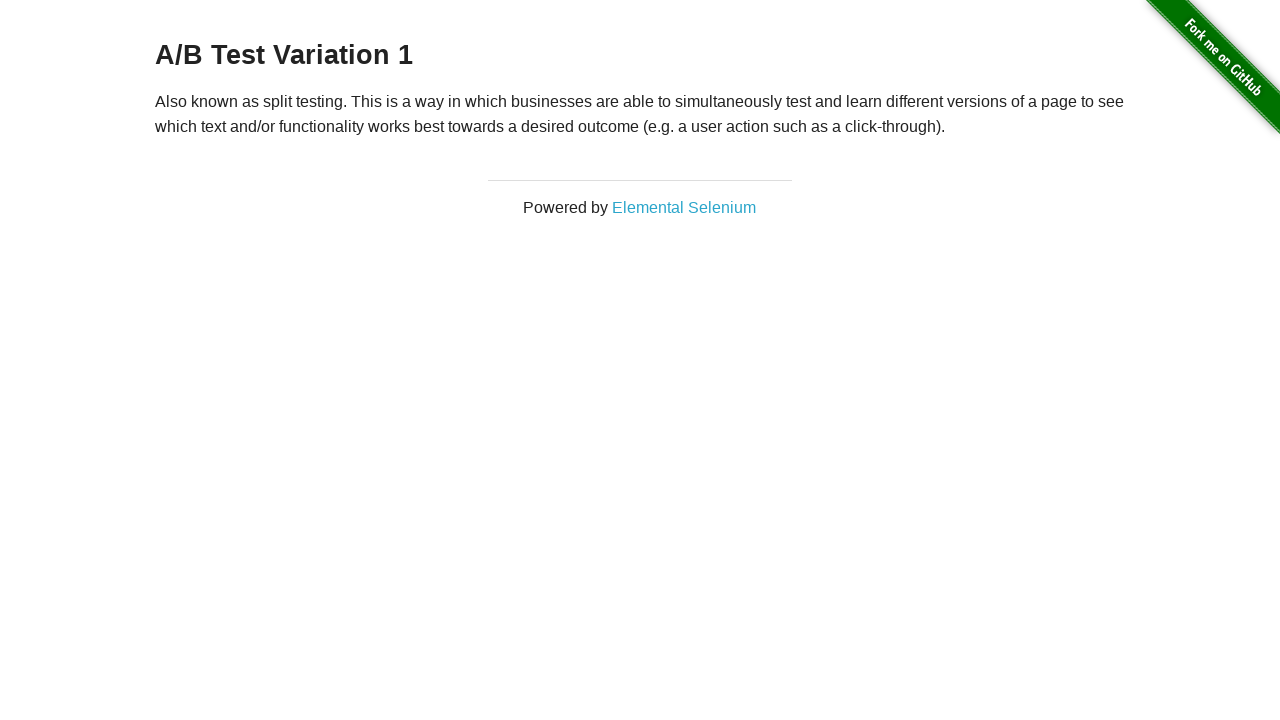

Refreshed the page to apply opt-out cookie
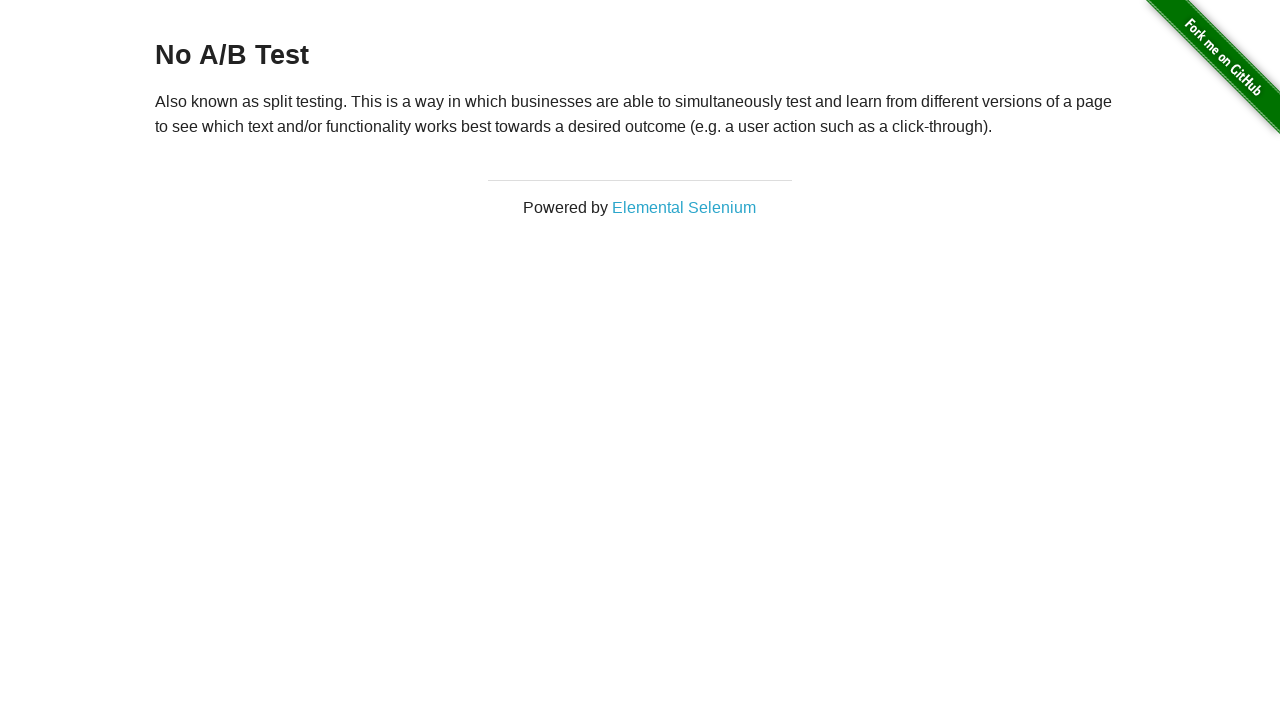

Retrieved heading text after page refresh
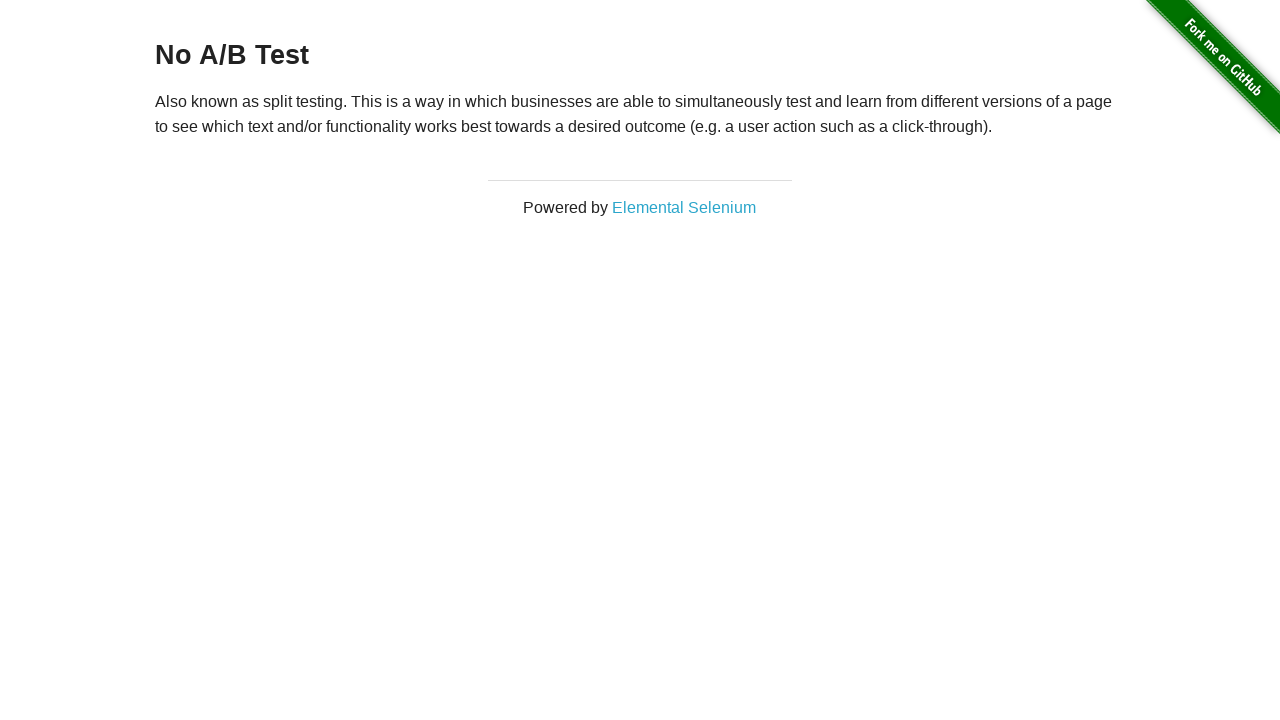

Verified opt-out was successful - page now shows 'No A/B Test'
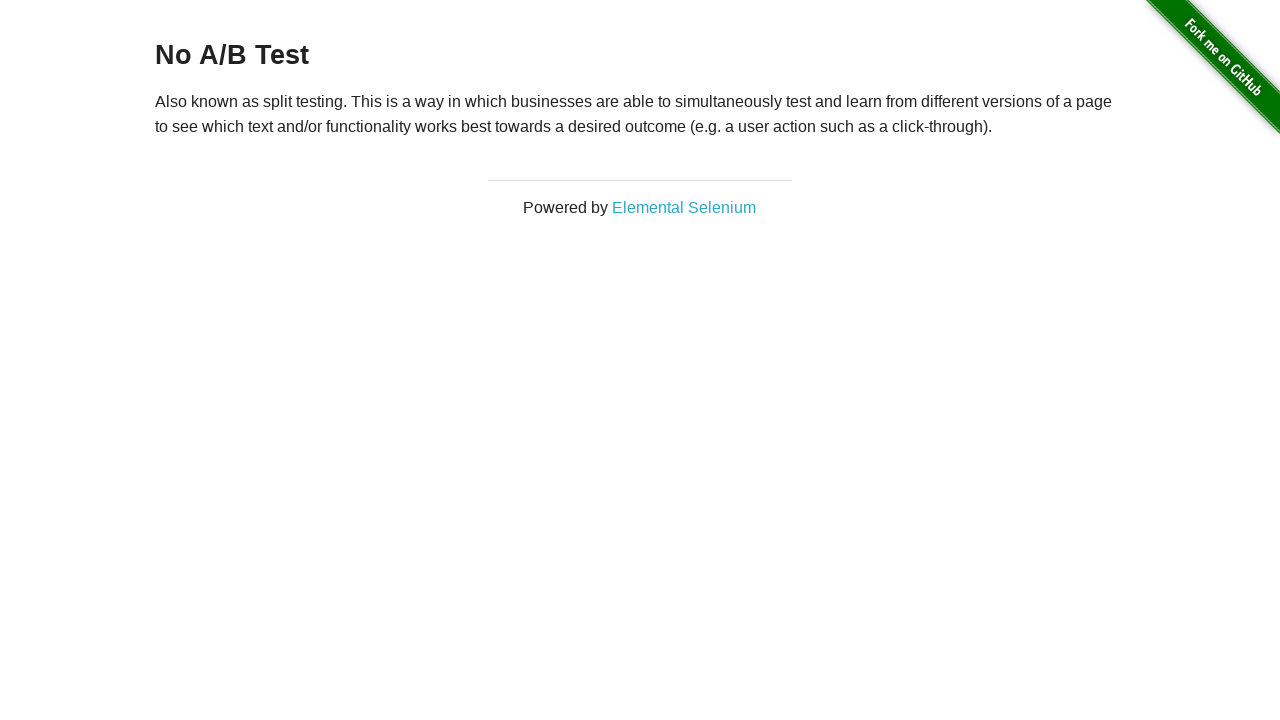

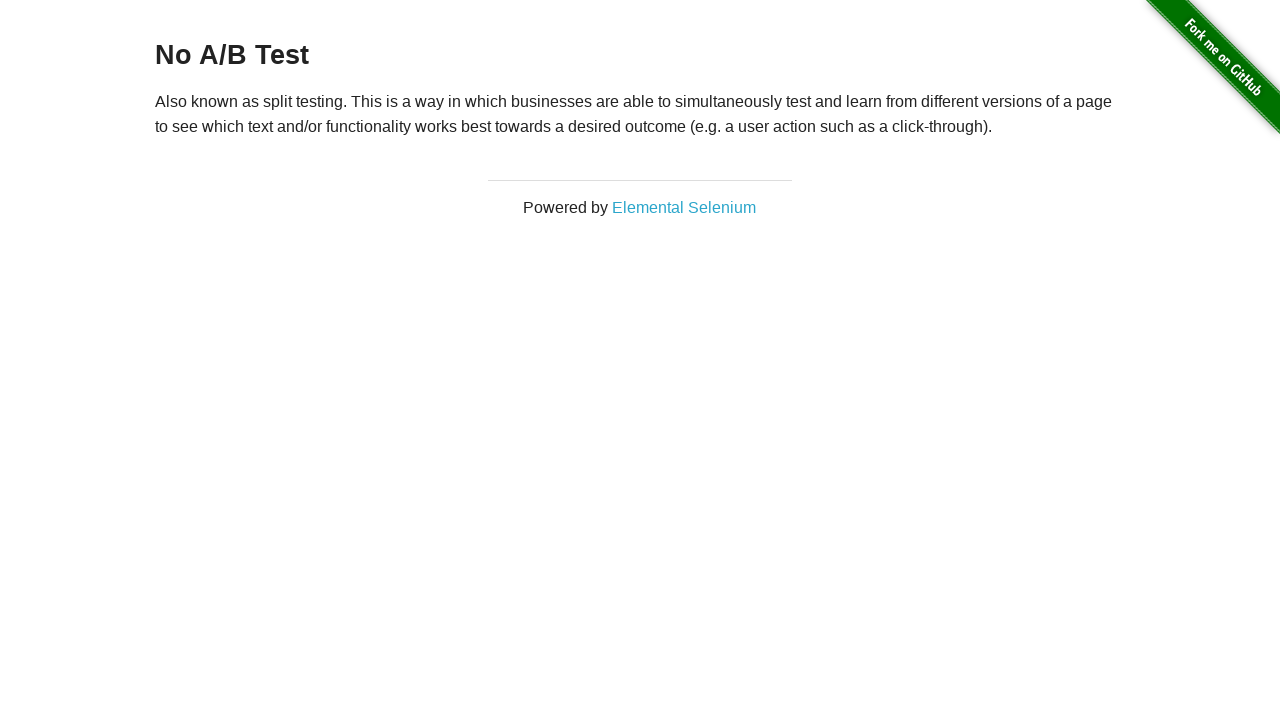